Tests the shopping cart functionality by adding multiple products to the cart, then applies a coupon code (COUPON2020) and verifies the discounted price is correctly calculated at 80% of the original price.

Starting URL: https://danube-webshop.herokuapp.com/

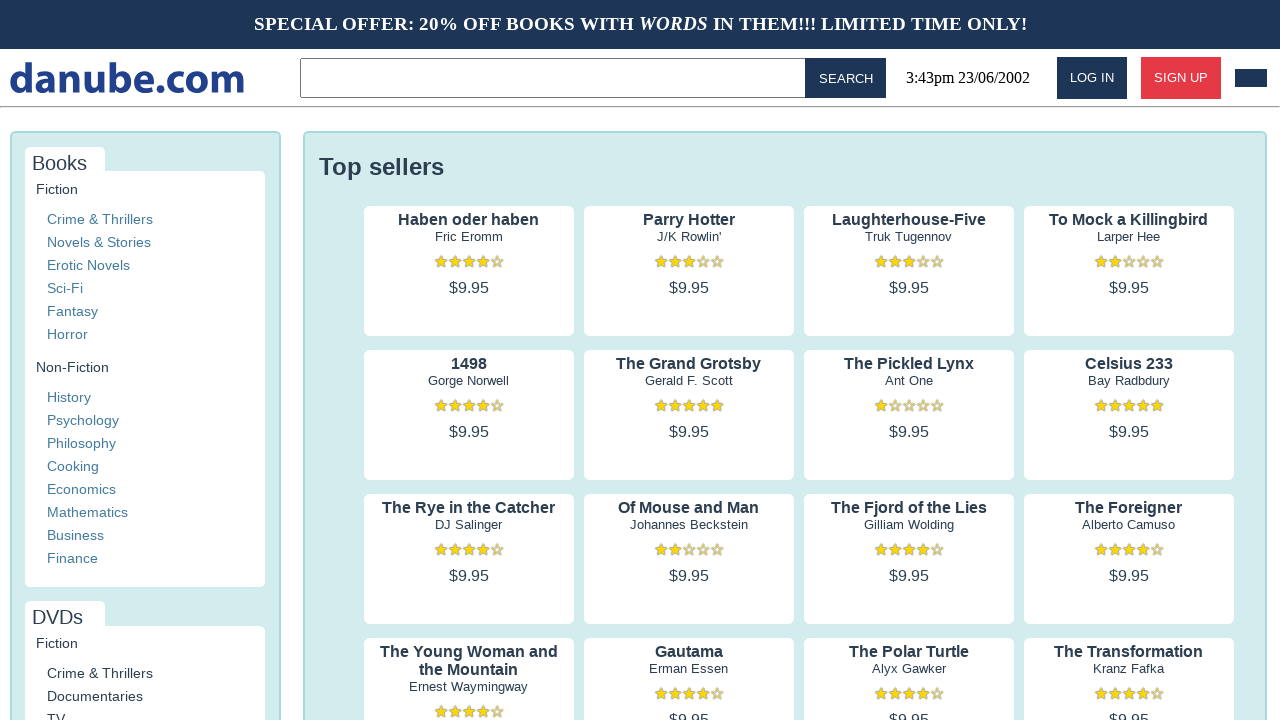

Clicked on product 1 preview to view details at (469, 237) on .preview:nth-child(1) > .preview-author
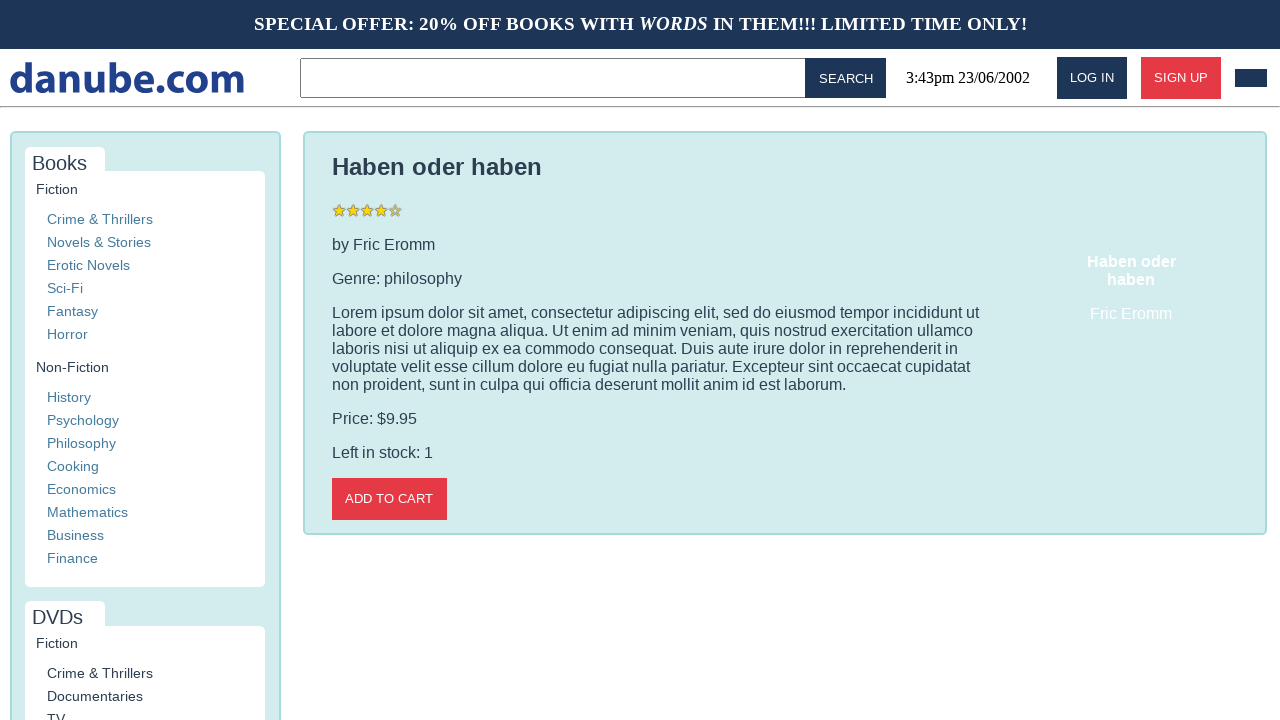

Clicked 'Add to cart' button for product 1 at (389, 499) on .detail-wrapper > .call-to-action
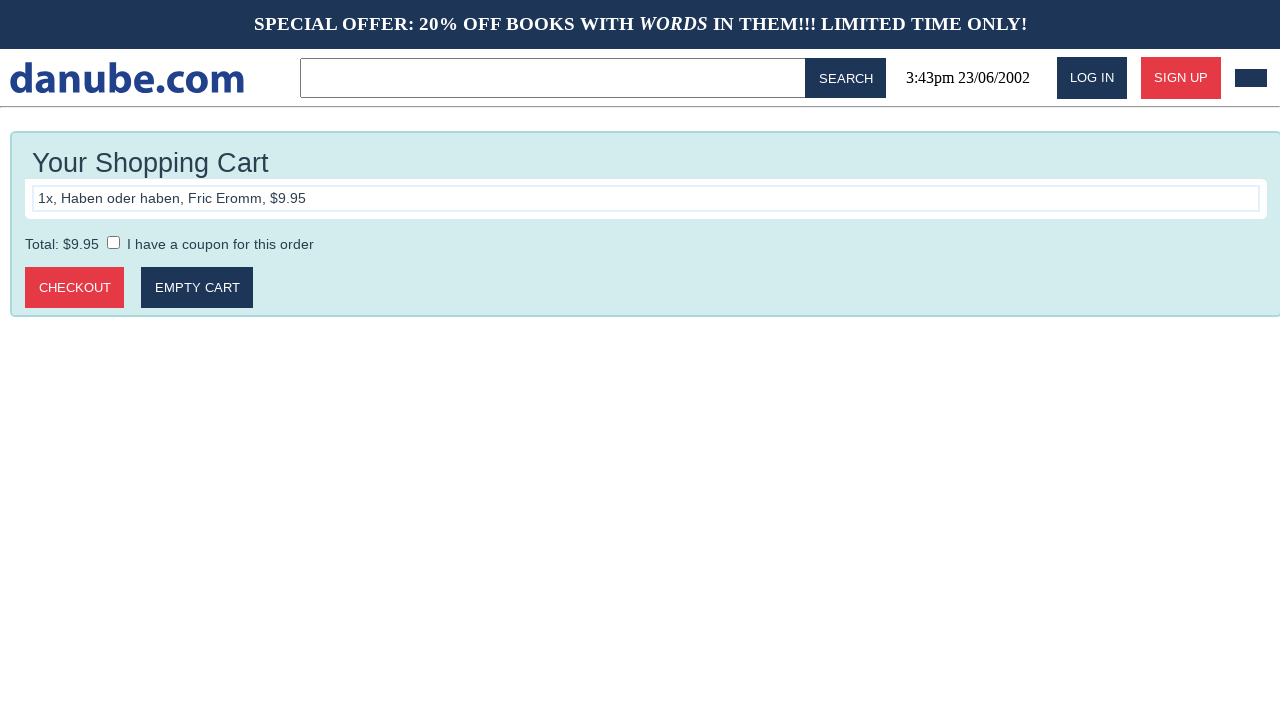

Clicked logo to return to homepage at (127, 78) on #logo
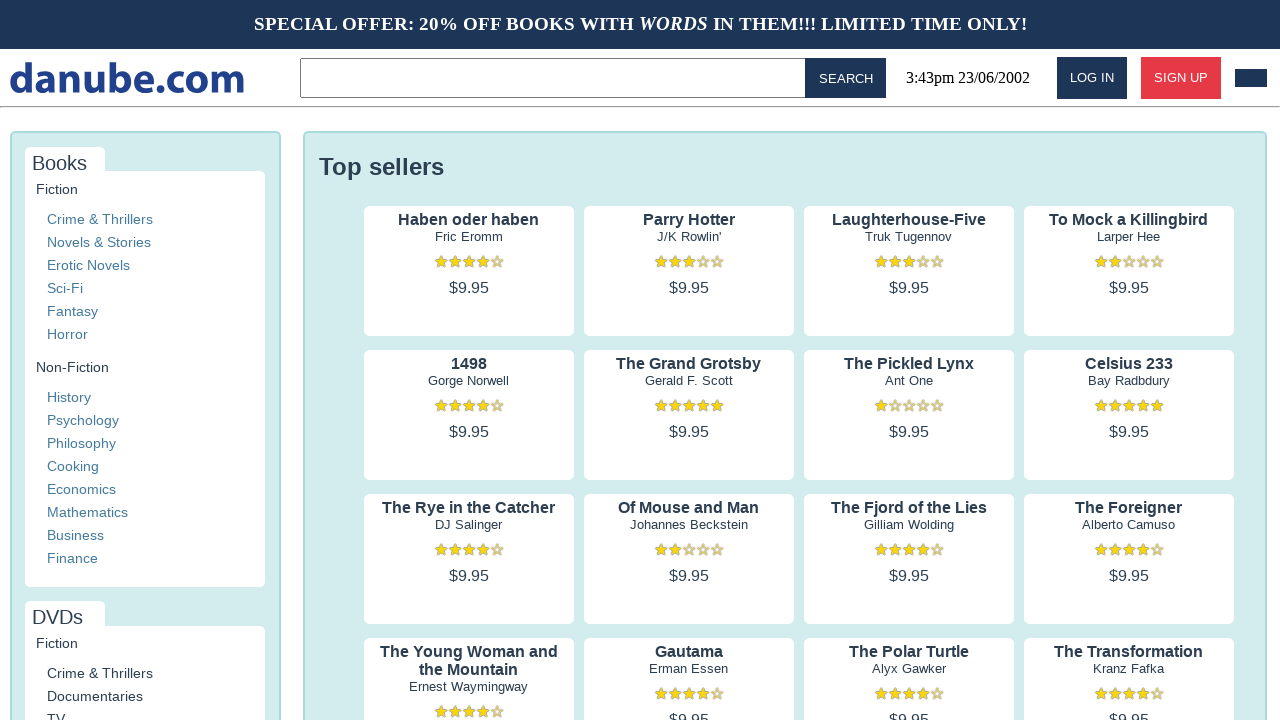

Clicked on product 2 preview to view details at (689, 237) on .preview:nth-child(2) > .preview-author
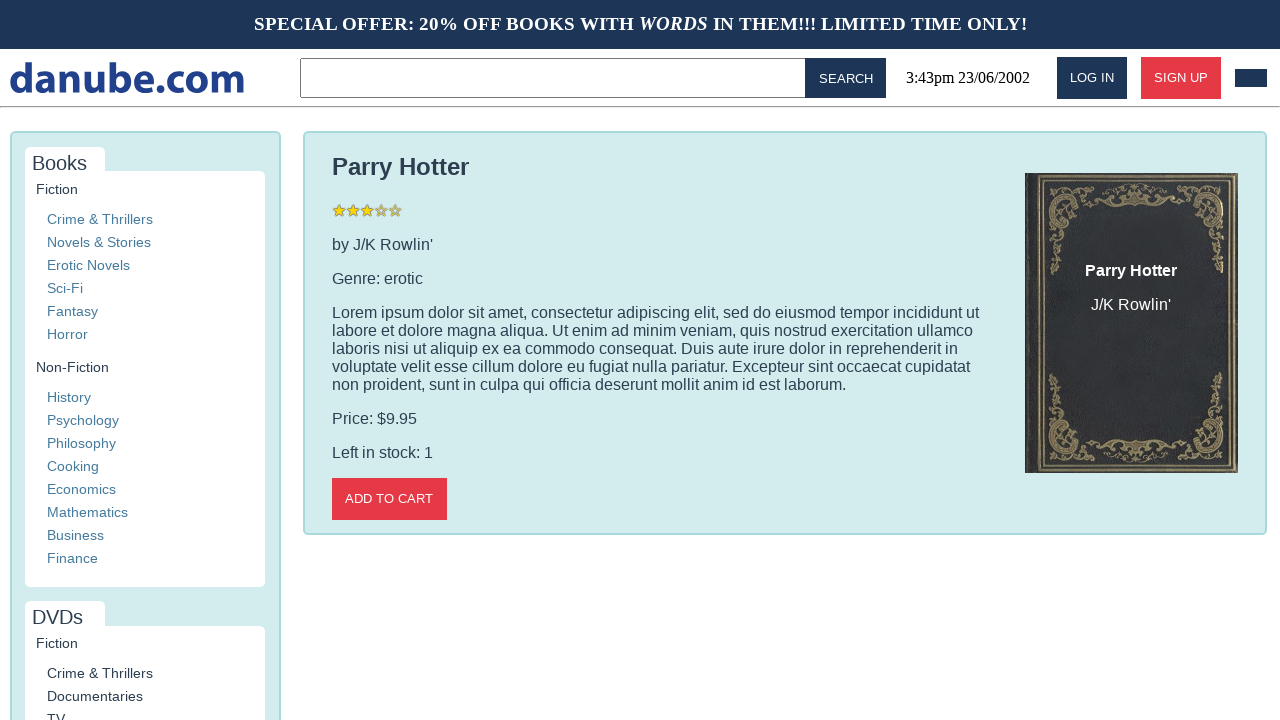

Clicked 'Add to cart' button for product 2 at (389, 499) on .detail-wrapper > .call-to-action
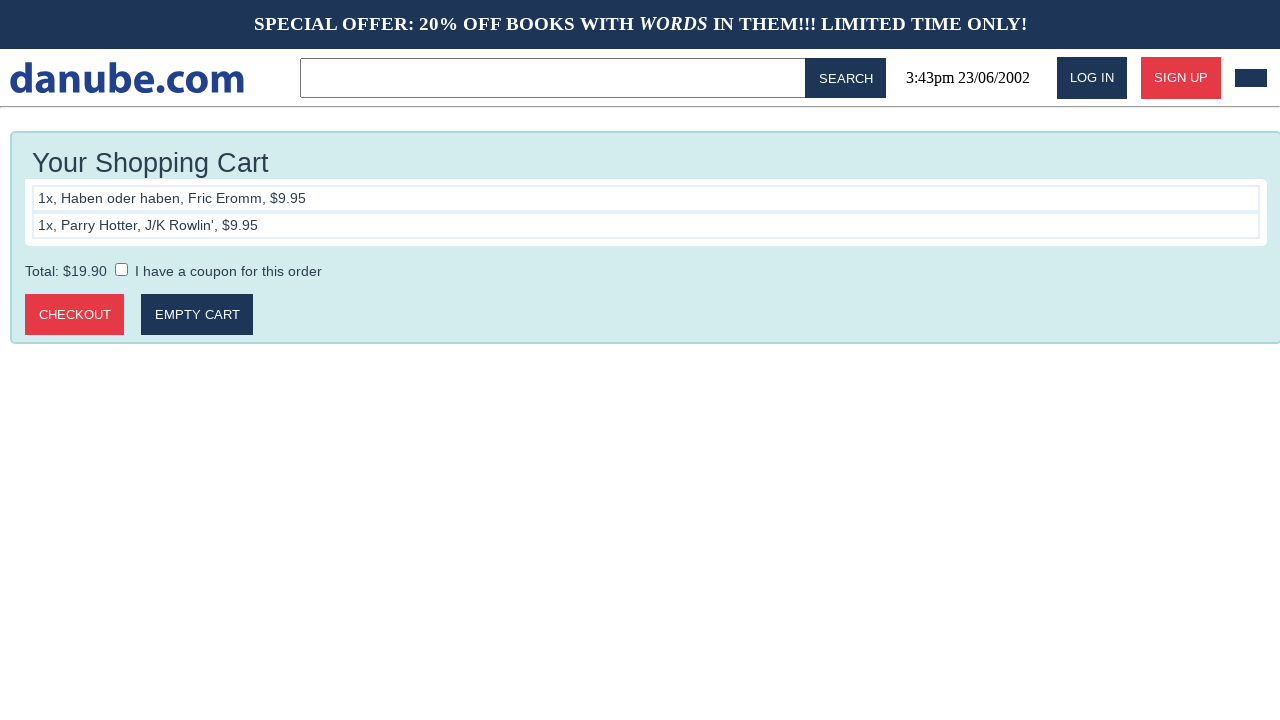

Clicked logo to return to homepage at (127, 78) on #logo
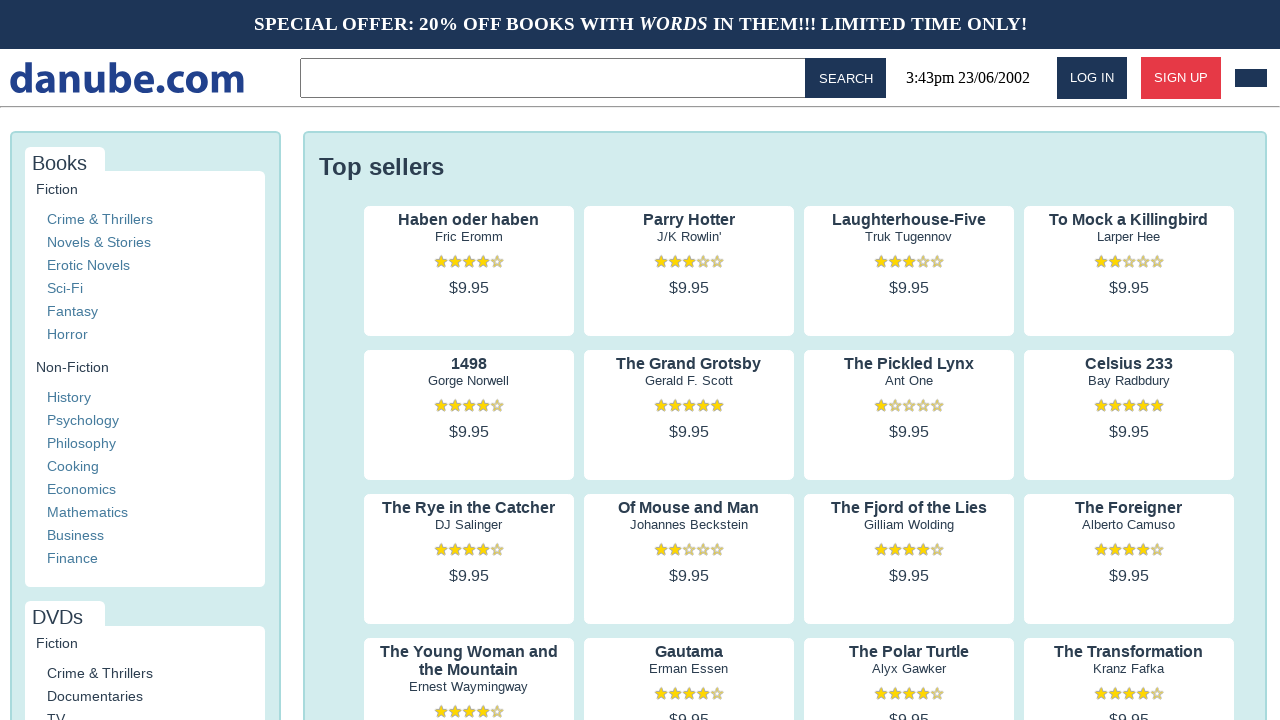

Clicked on product 3 preview to view details at (909, 237) on .preview:nth-child(3) > .preview-author
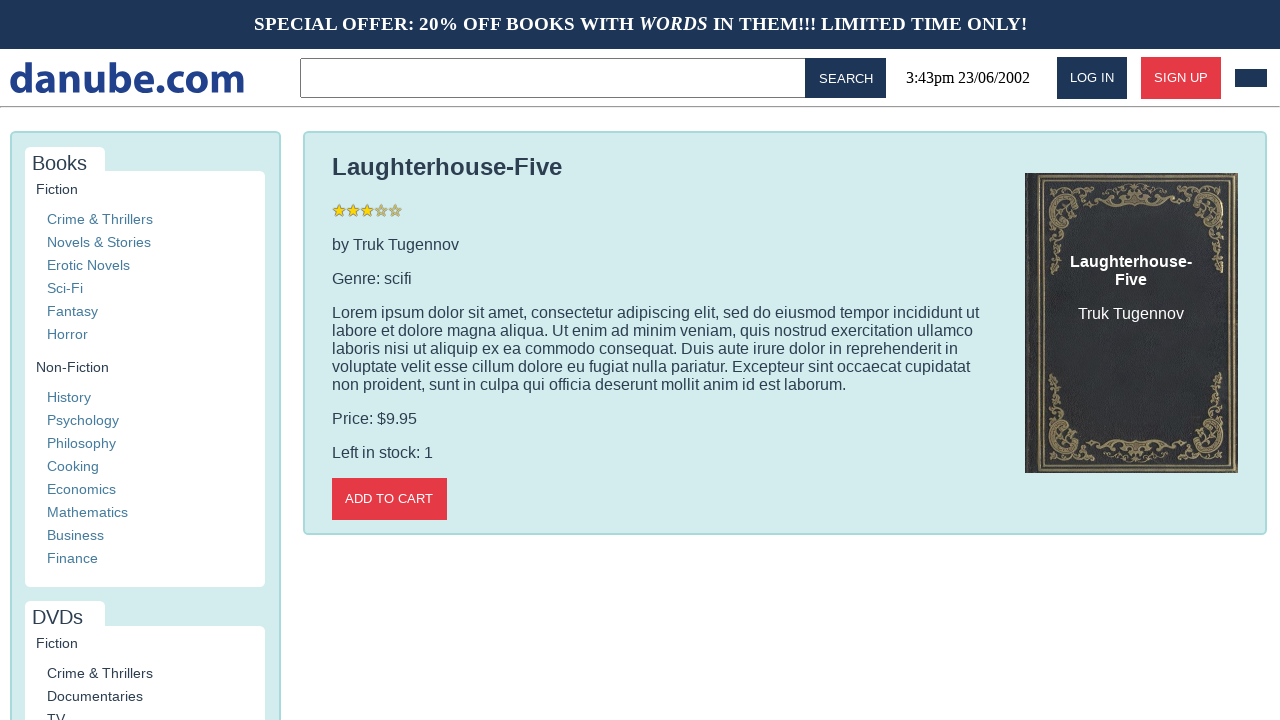

Clicked 'Add to cart' button for product 3 at (389, 499) on .detail-wrapper > .call-to-action
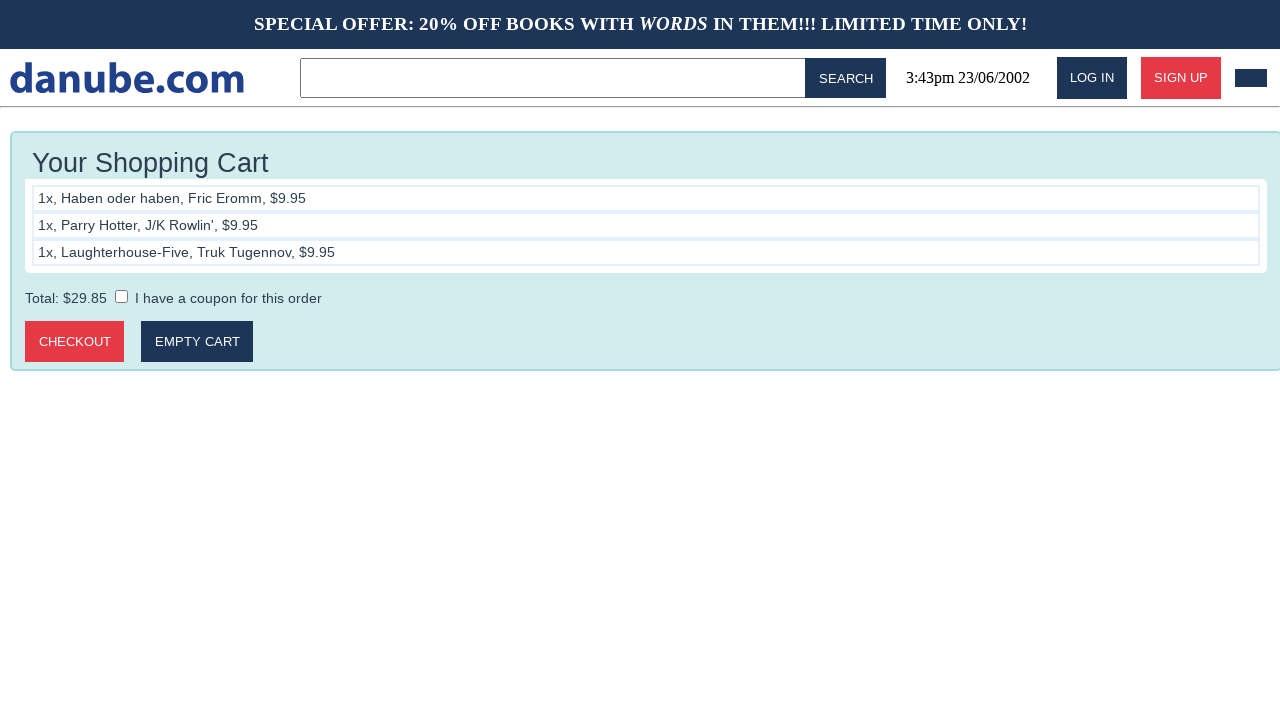

Clicked logo to return to homepage at (127, 78) on #logo
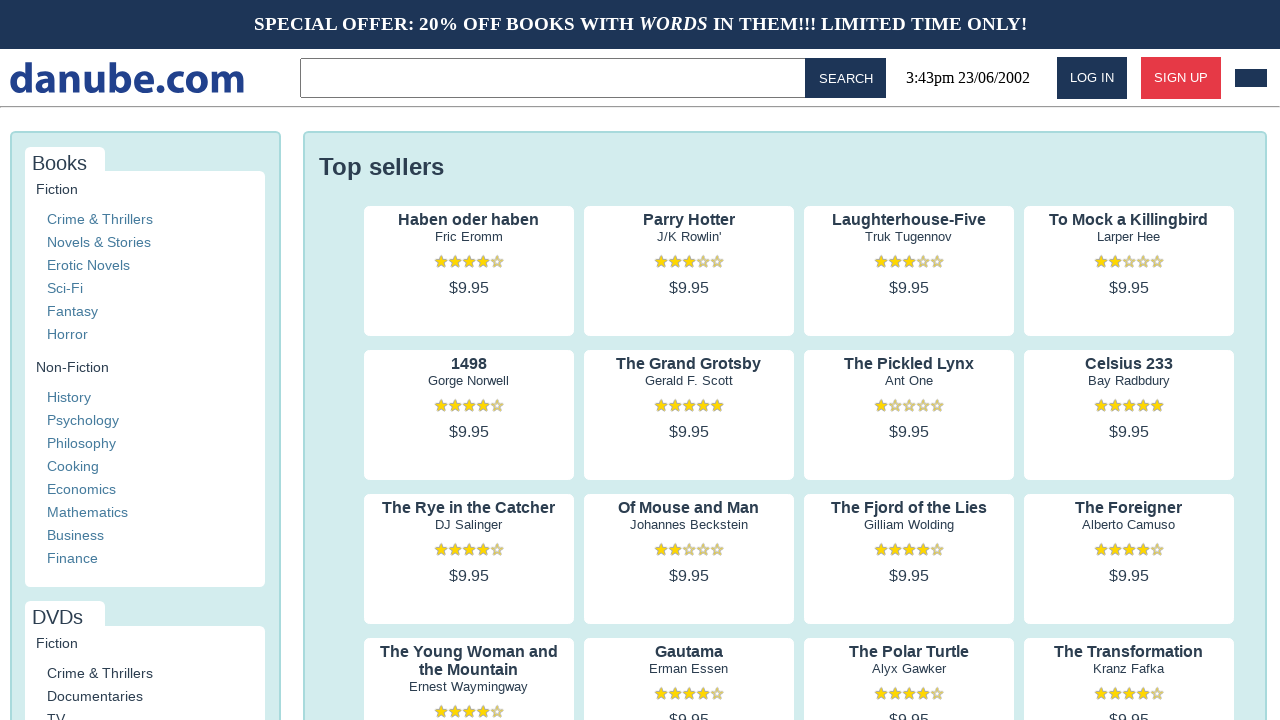

Opened shopping cart at (1251, 78) on #cart
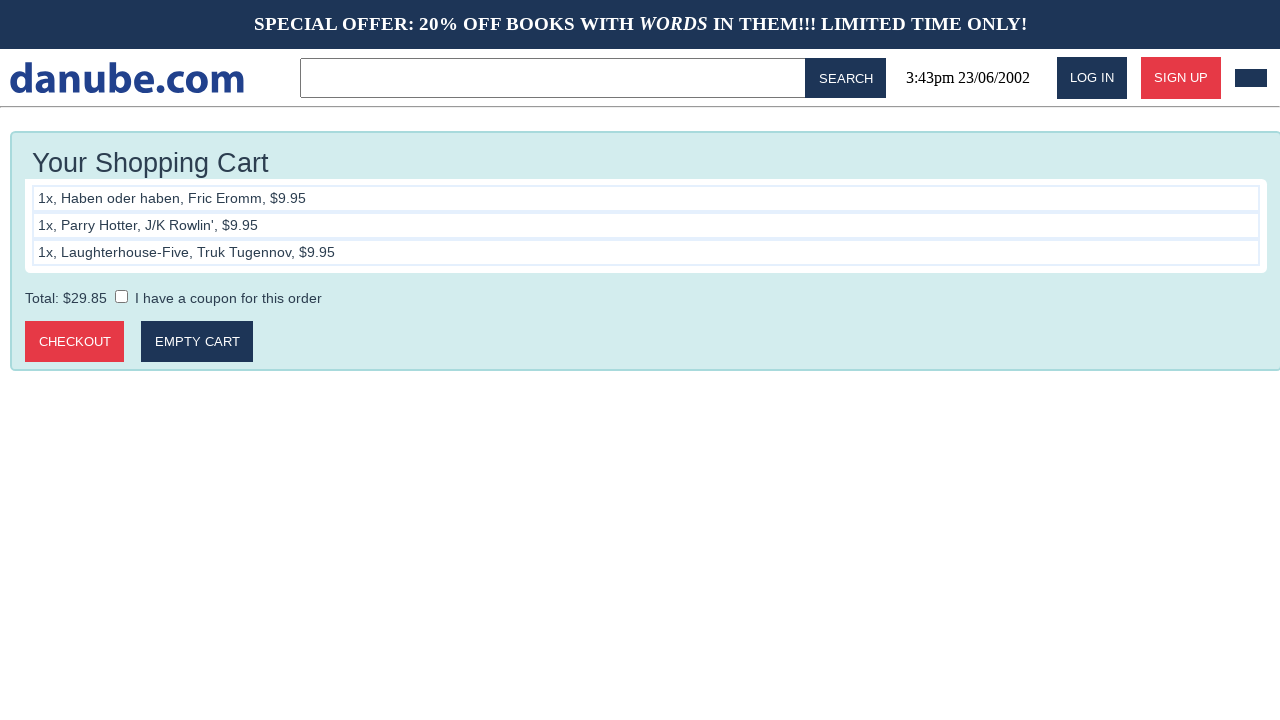

Total price element loaded in cart
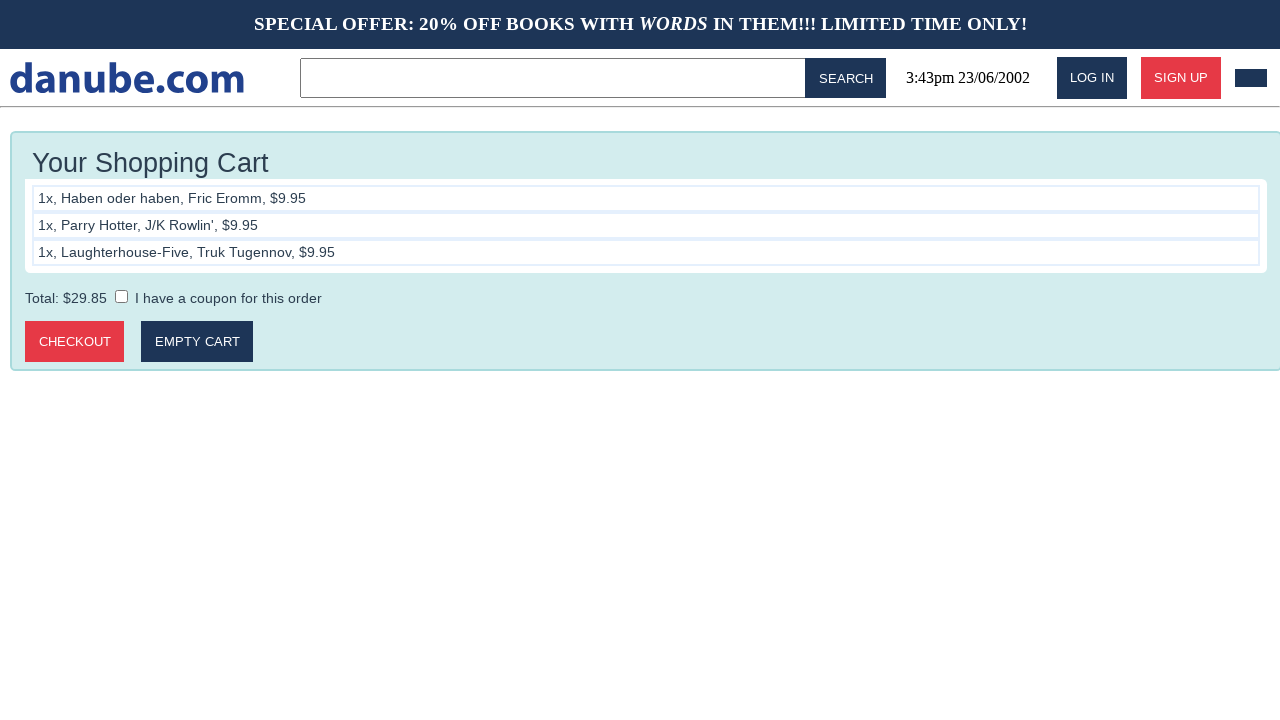

Expanded coupon section by clicking label at (229, 298) on .cart > label
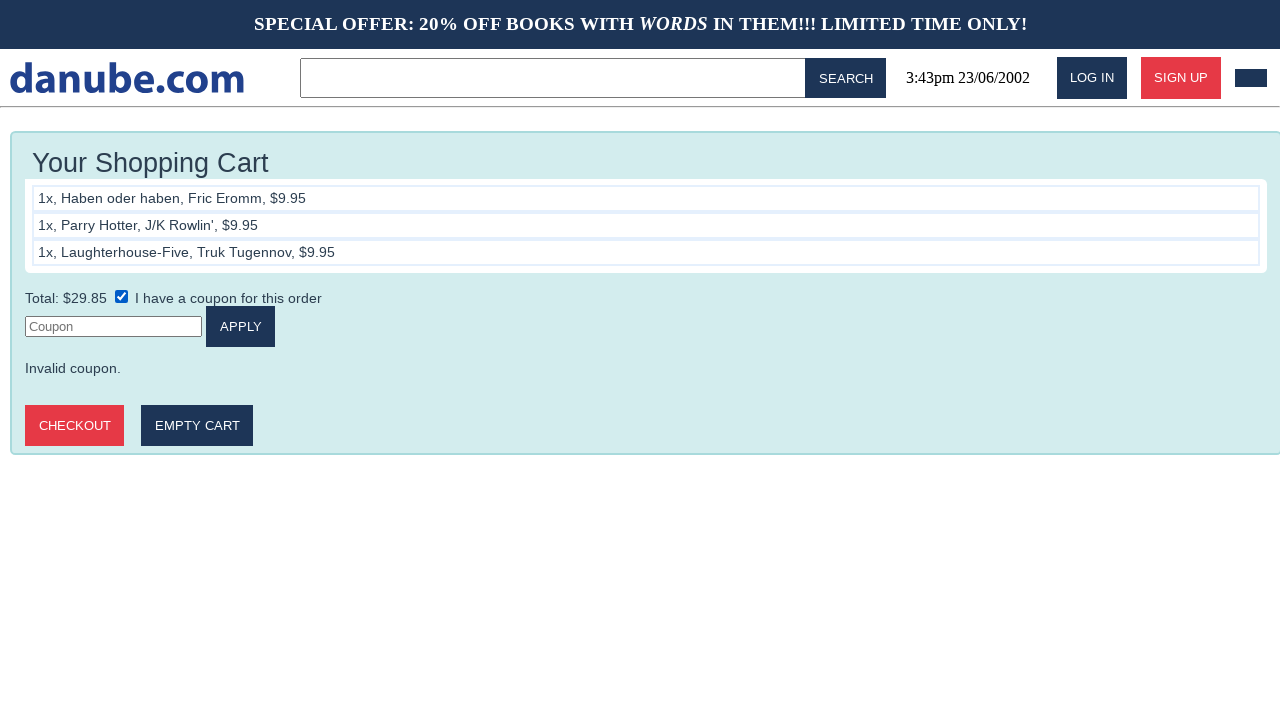

Clicked coupon input field at (114, 326) on #coupon
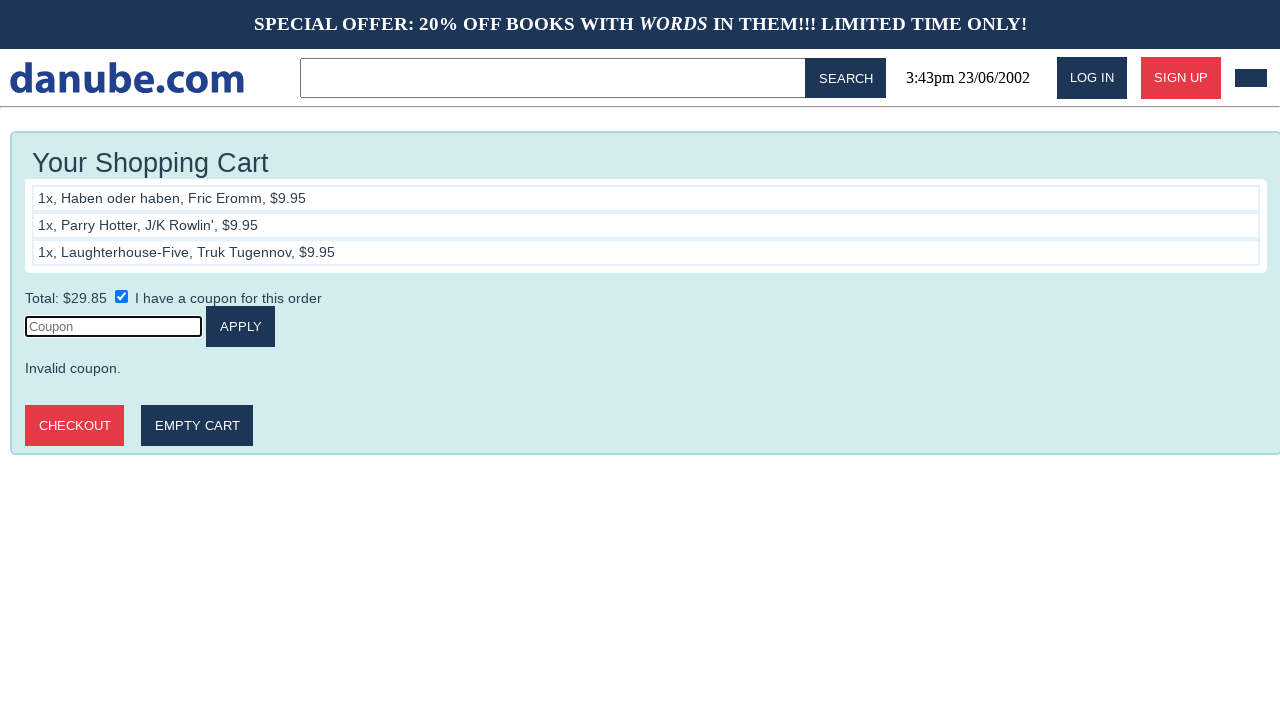

Entered coupon code 'COUPON2020' on #coupon
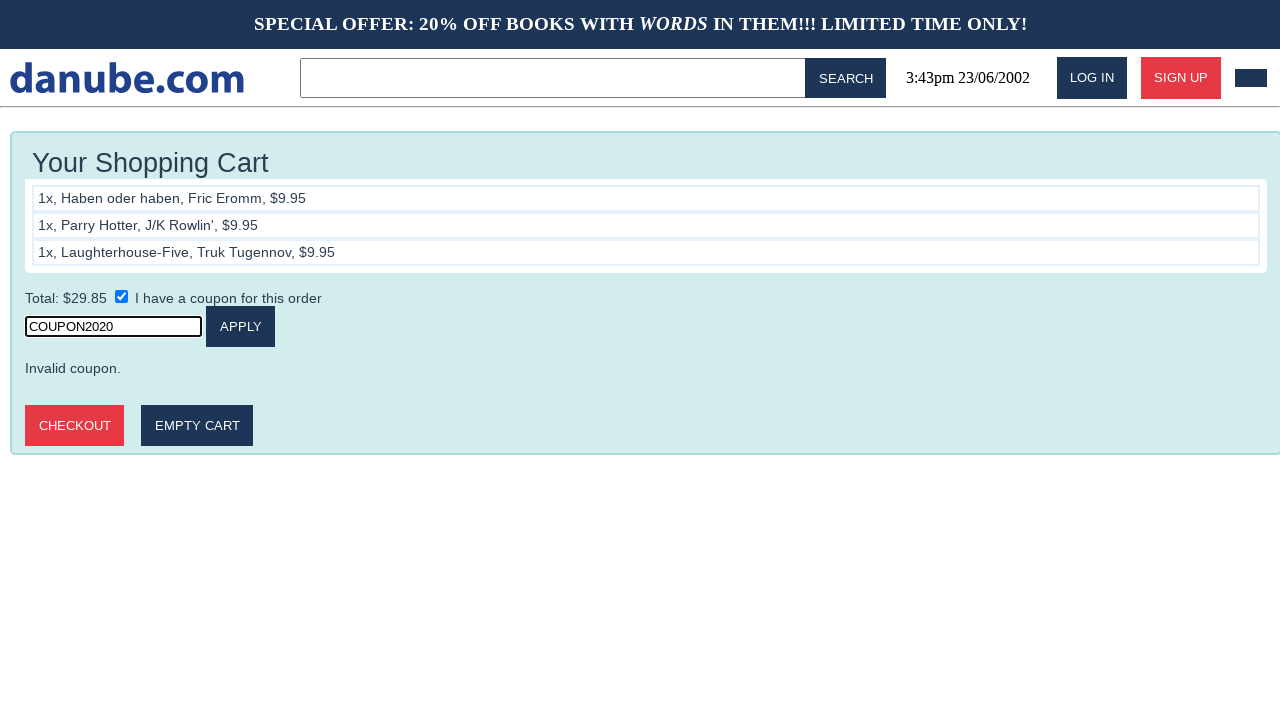

Clicked 'Apply coupon' button at (241, 326) on .cart > div > button
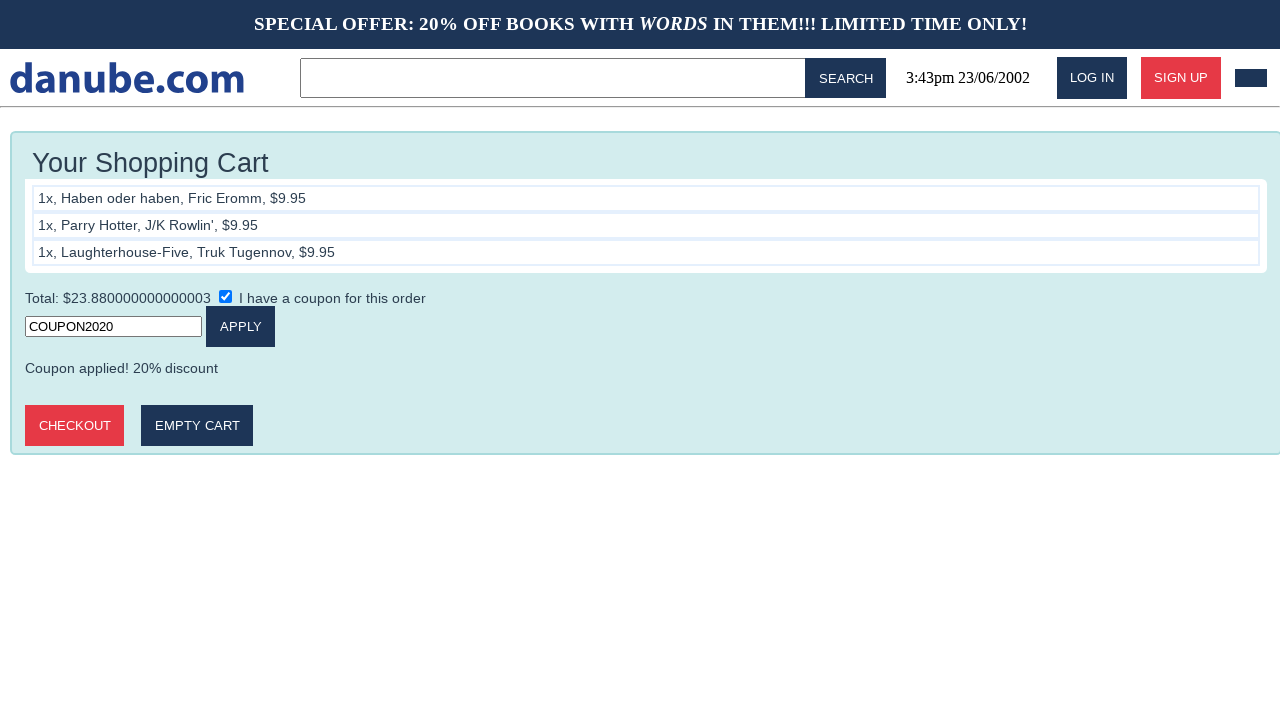

Price updated after coupon applied - verified discounted price at 80% of original
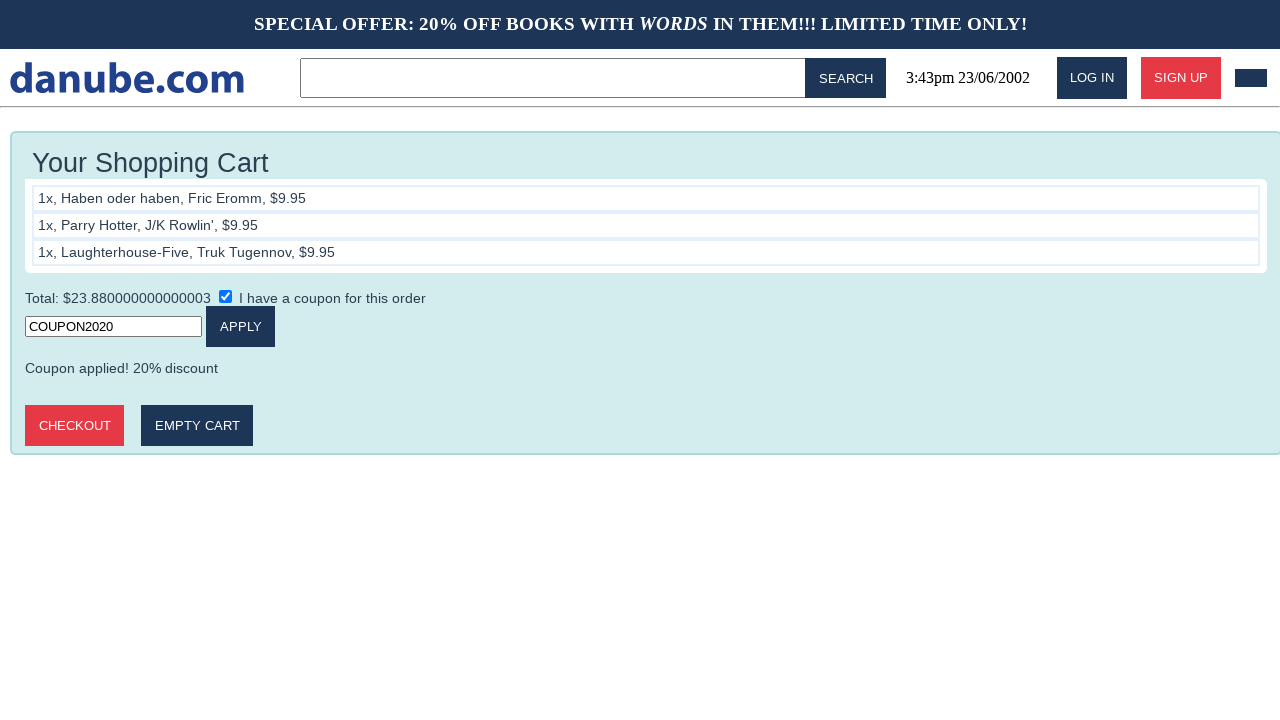

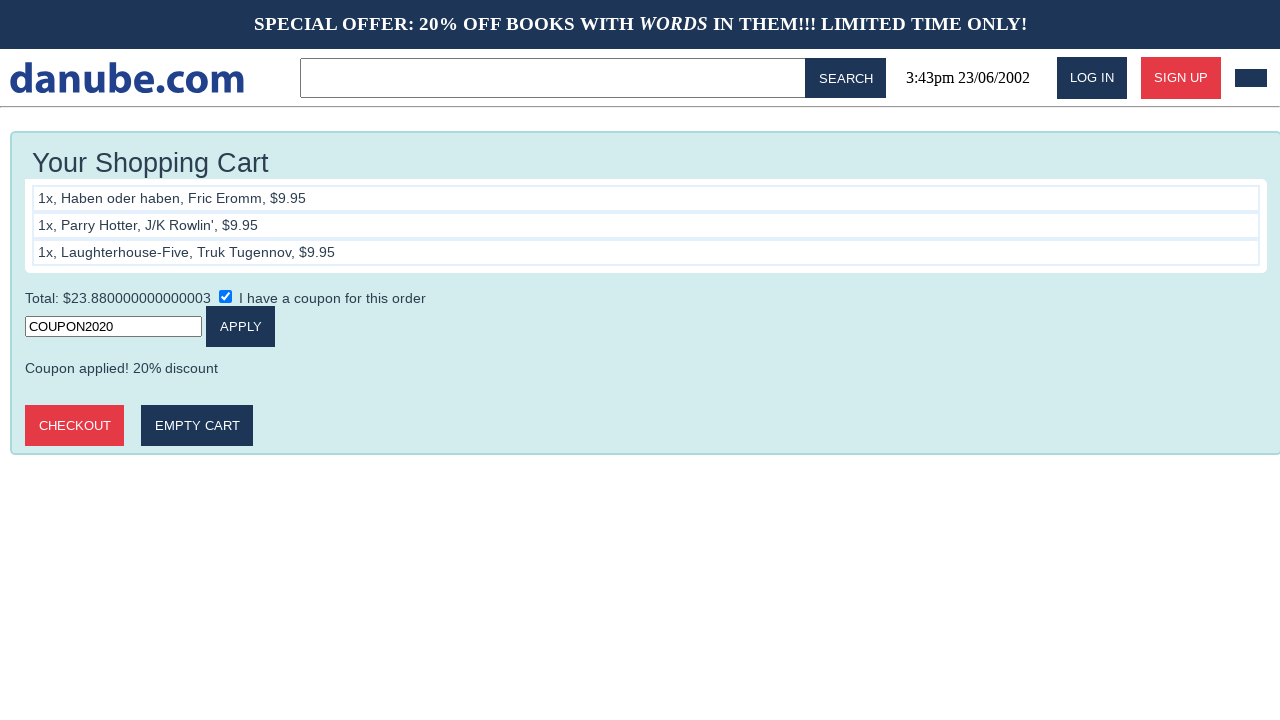